Tests window handling by clicking a link that opens a new window, extracting text from the child window, and using that text to fill a field in the parent window

Starting URL: https://rahulshettyacademy.com/loginpagePractise/

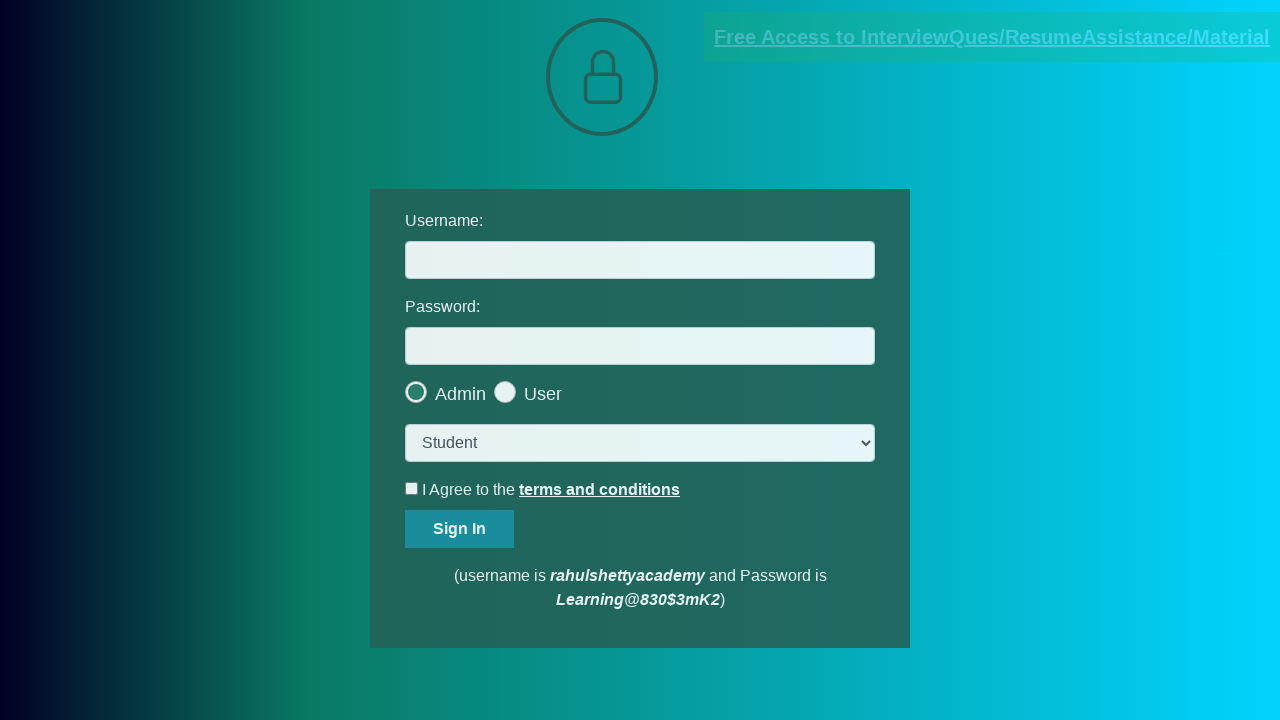

Clicked blinking text link to open new window at (992, 37) on .blinkingText
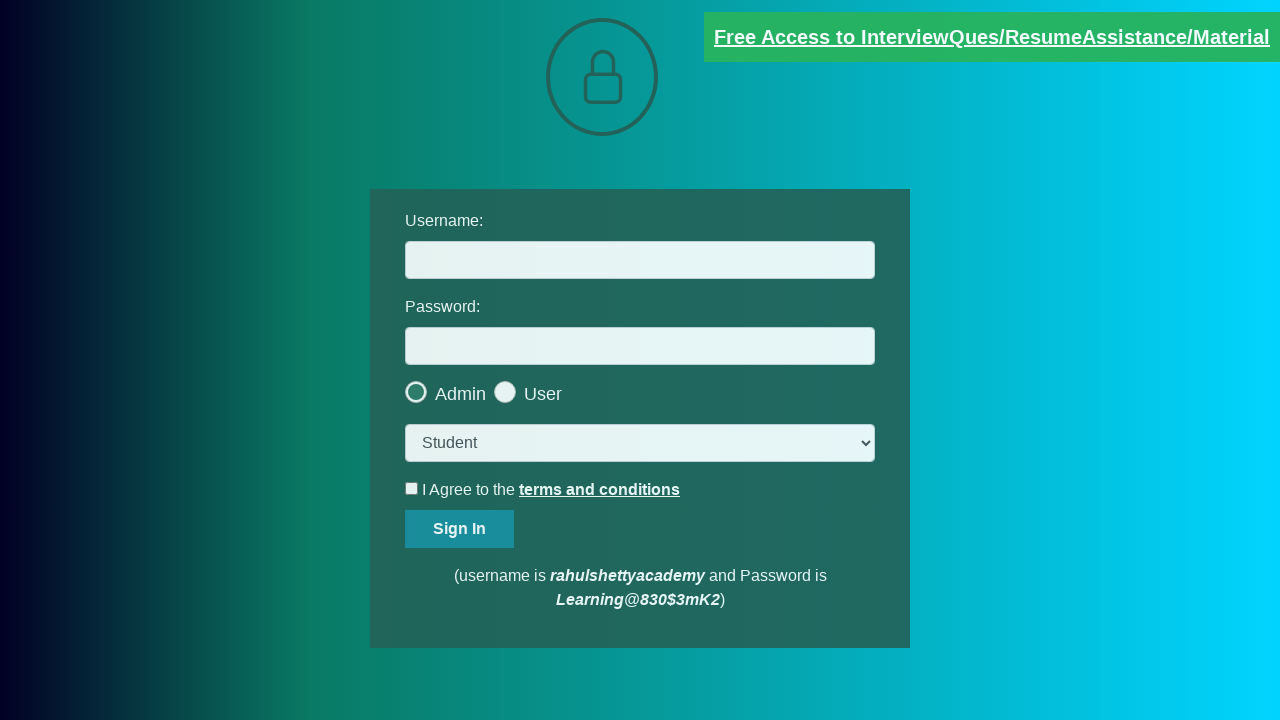

New window opened and captured
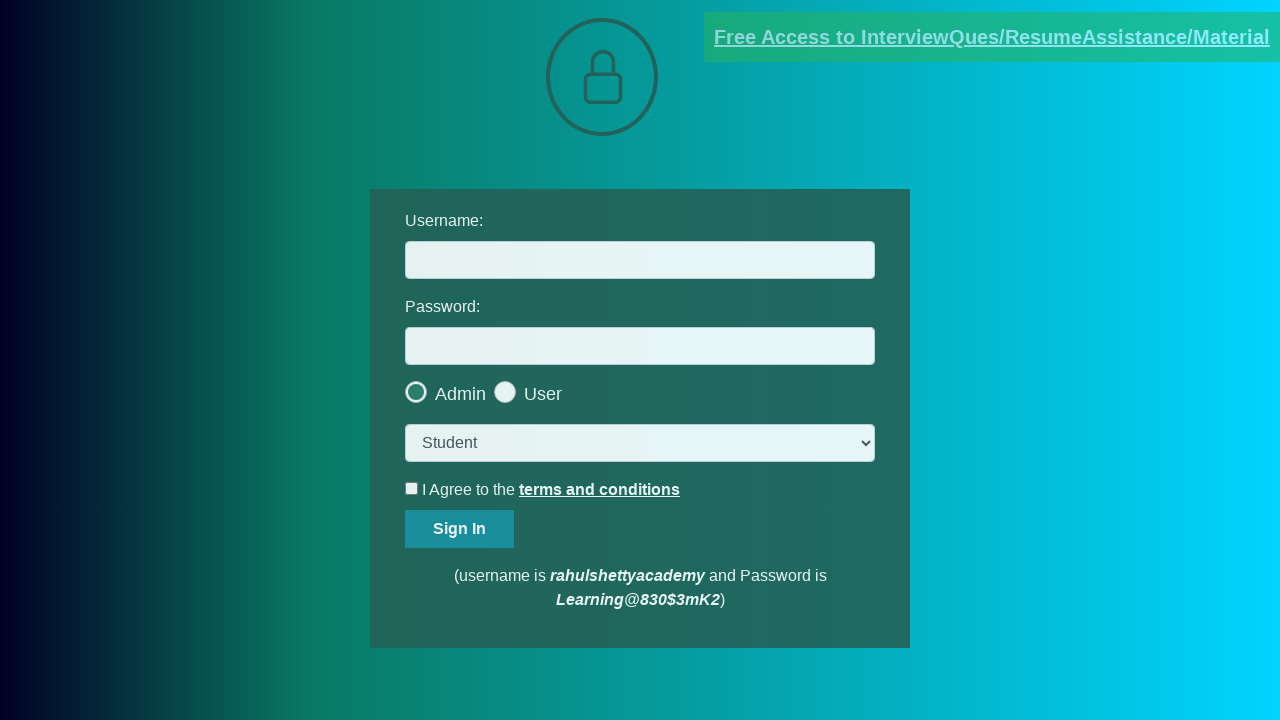

Extracted text from child window containing email information
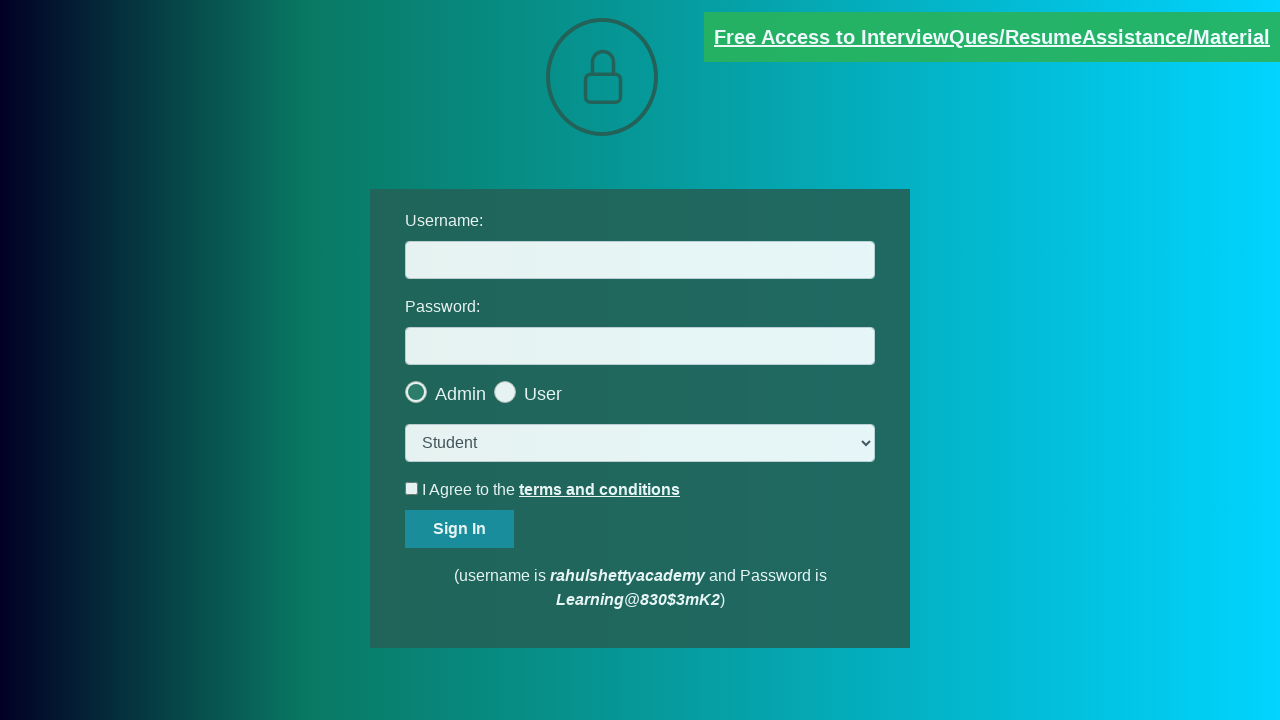

Parsed email address from text: mentor@rahulshettyacademy.com
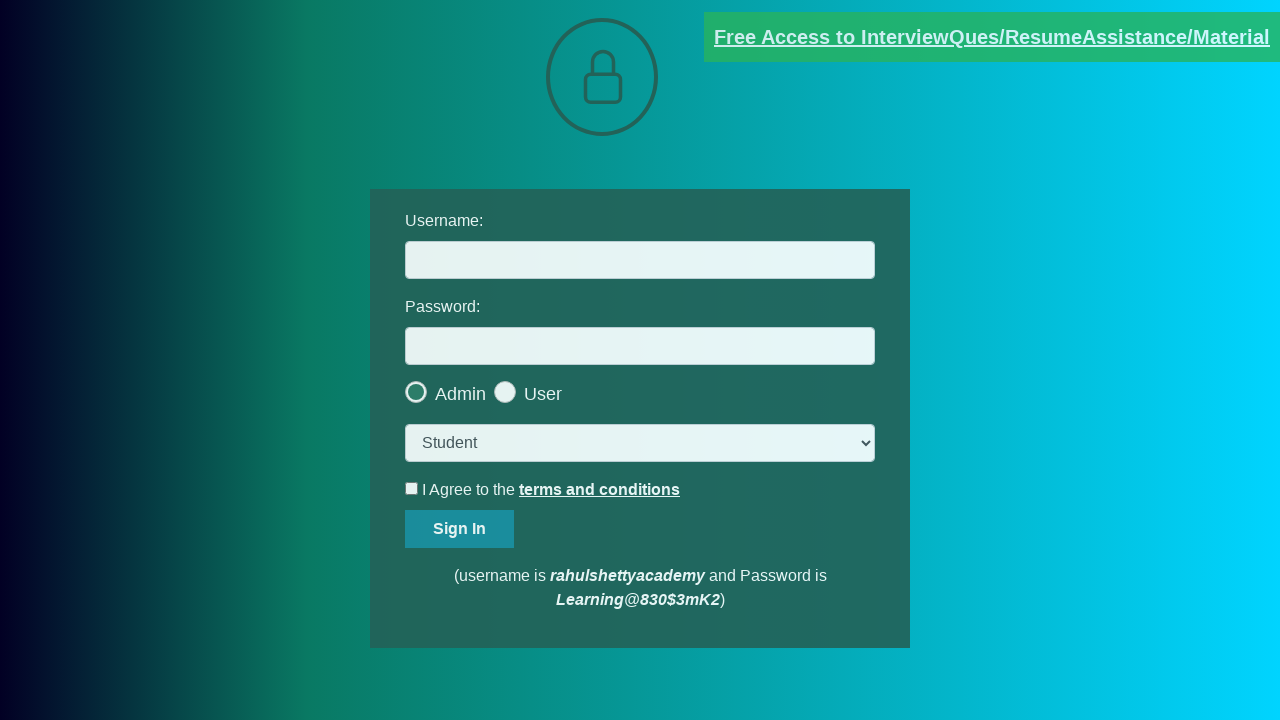

Closed child window
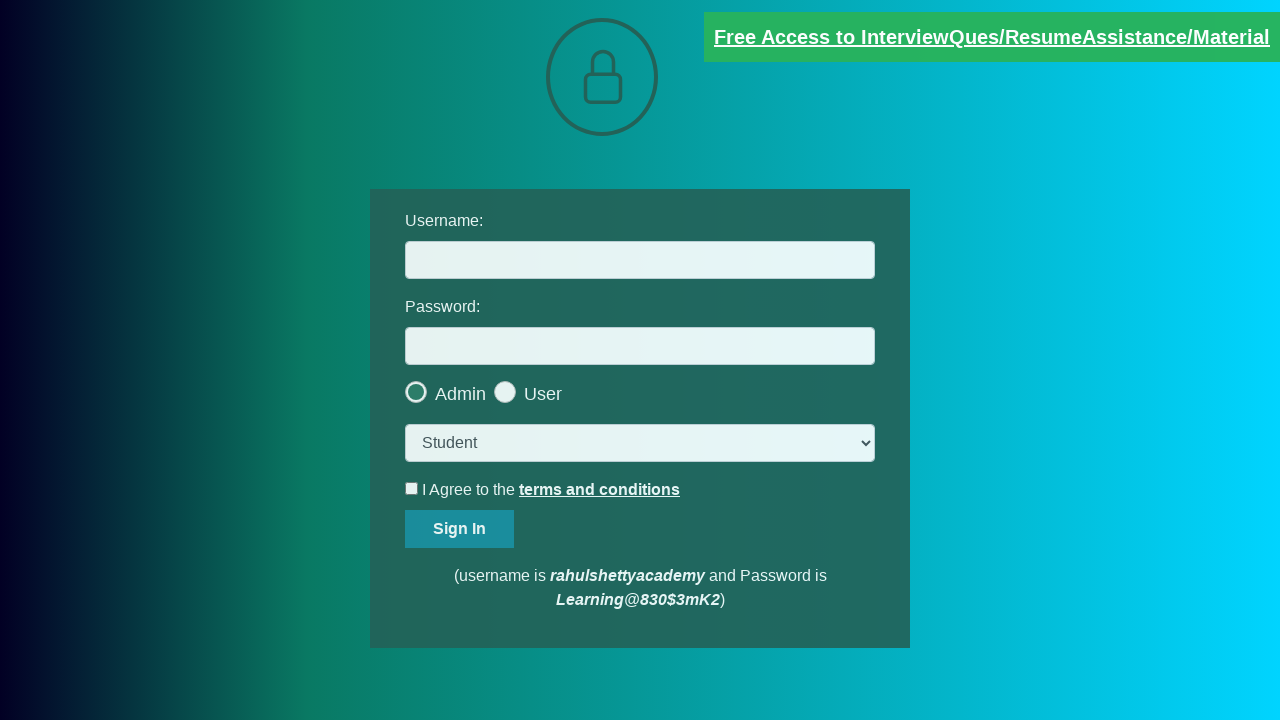

Filled username field with extracted email: mentor@rahulshettyacademy.com on #username
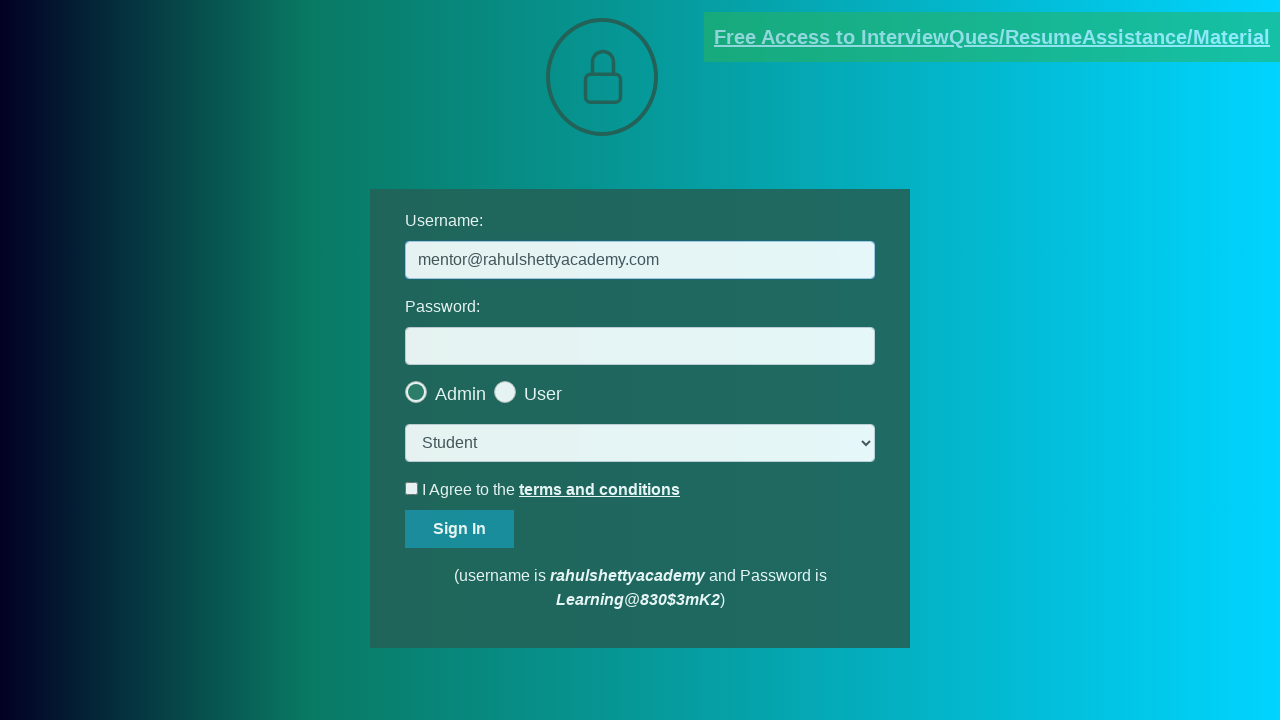

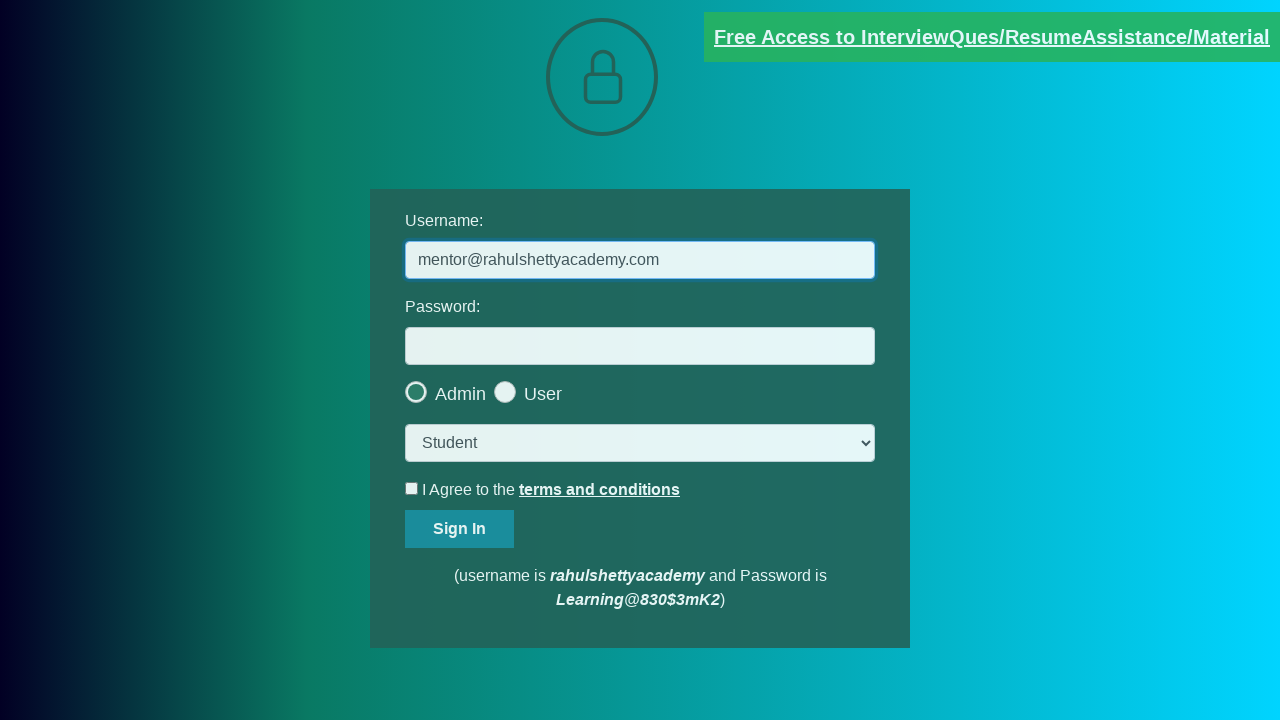